Clicks the download button to initiate a file download

Starting URL: https://demoqa.com/upload-download

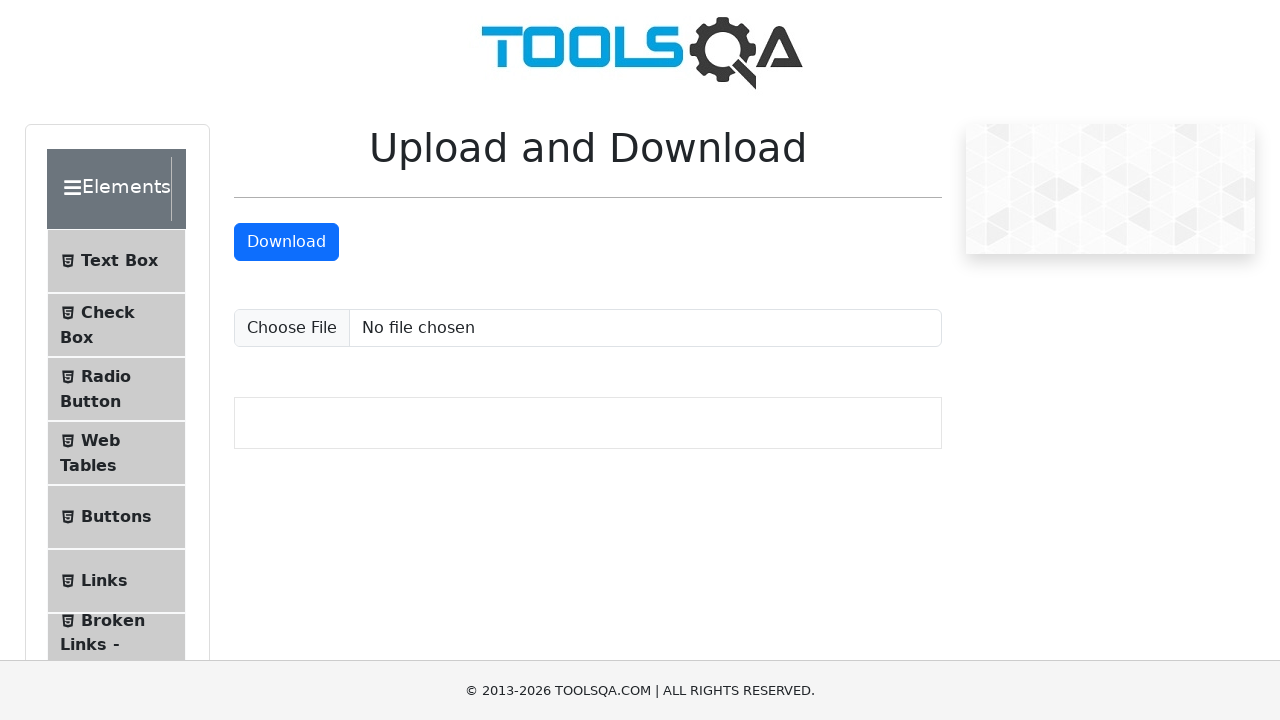

Clicked the download button to initiate file download at (286, 242) on #downloadButton
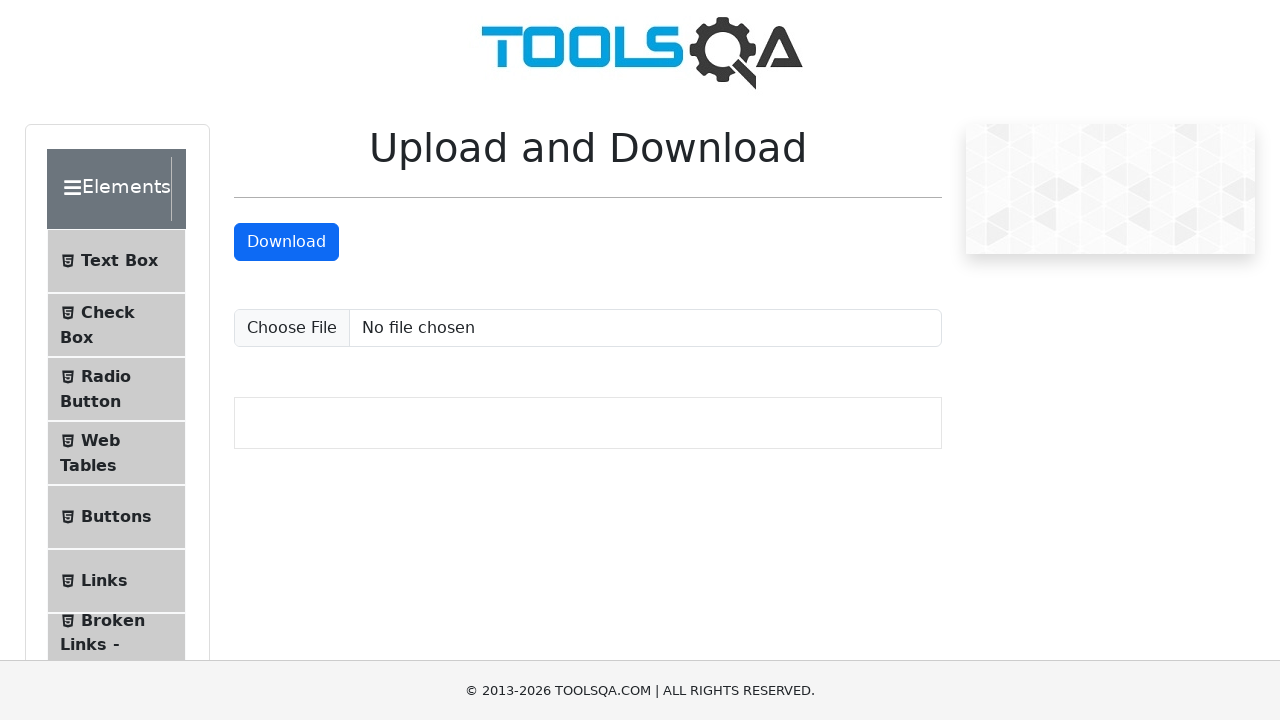

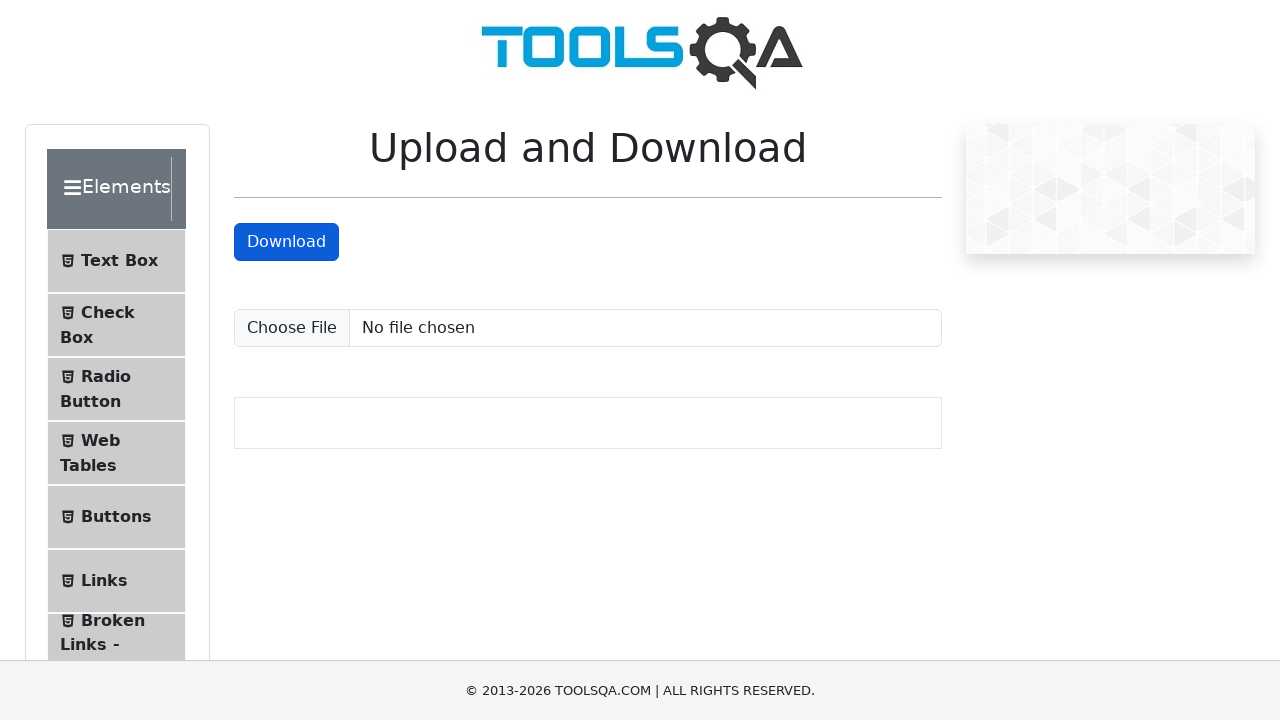